Tests AJAX functionality by clicking an AJAX button and waiting for the dynamically loaded content to appear on the page

Starting URL: http://uitestingplayground.com/ajax

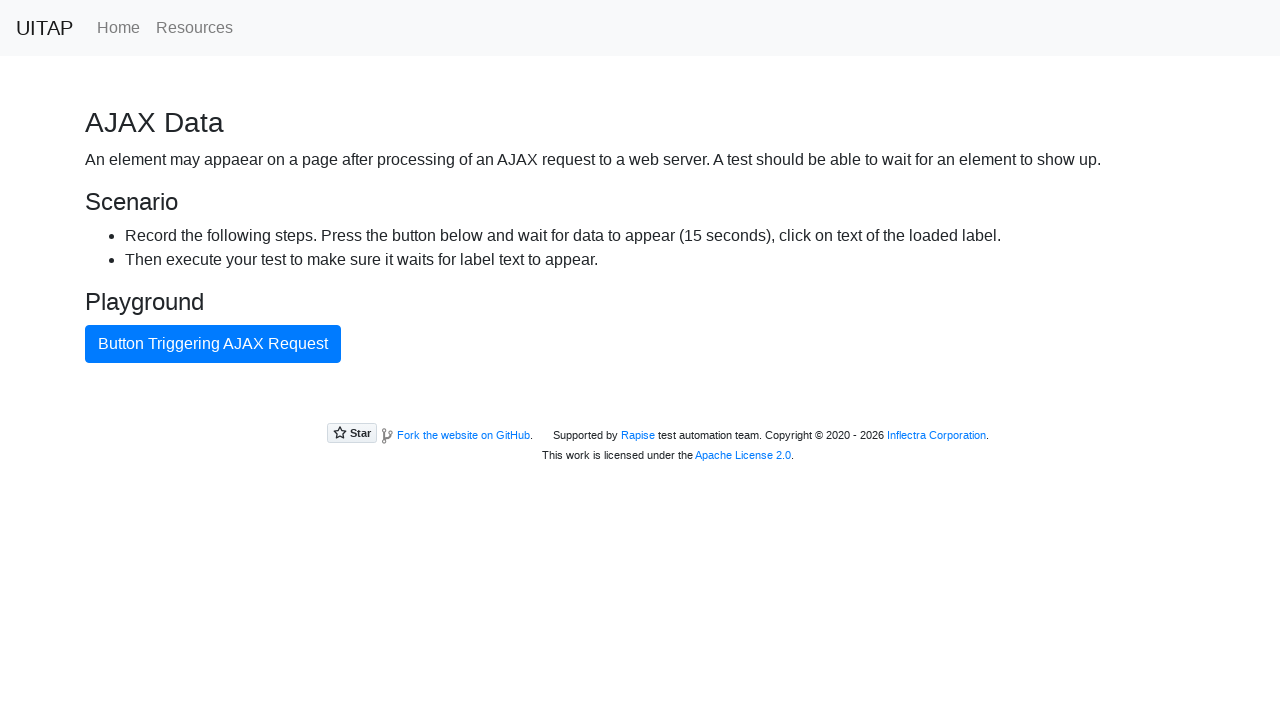

Clicked AJAX button to trigger dynamic content loading at (213, 344) on #ajaxButton
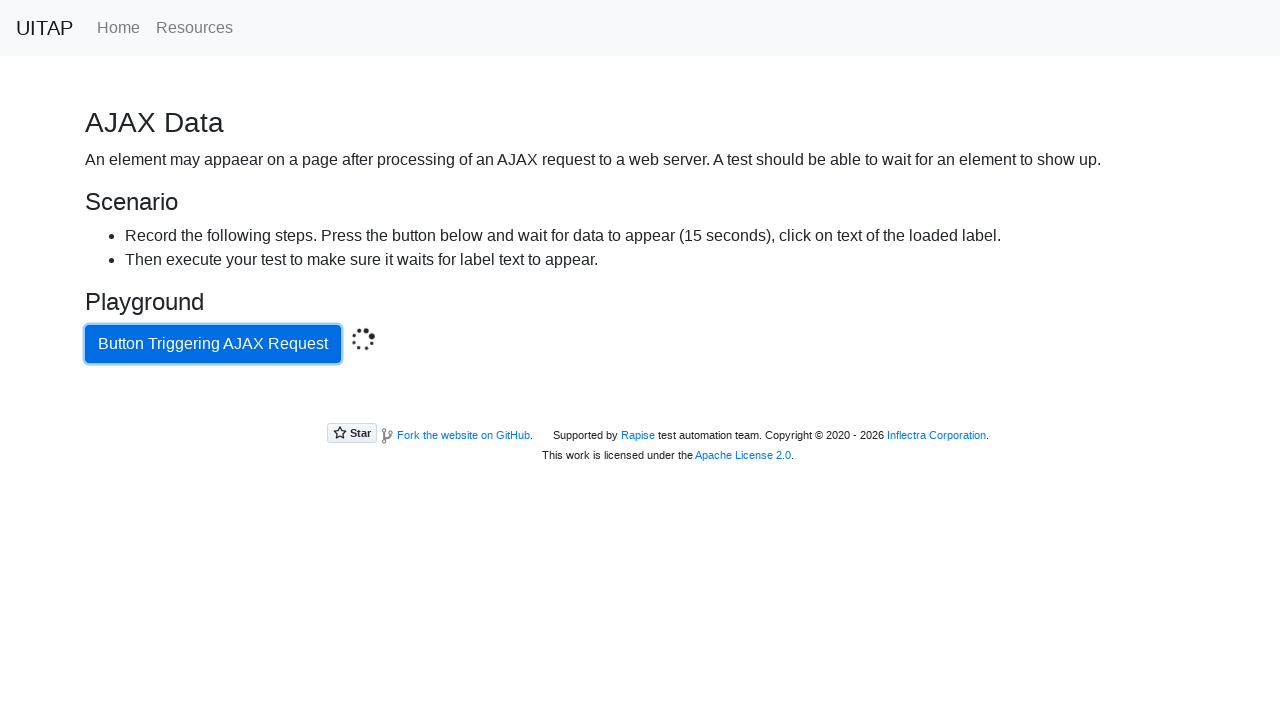

AJAX success message appeared on the page
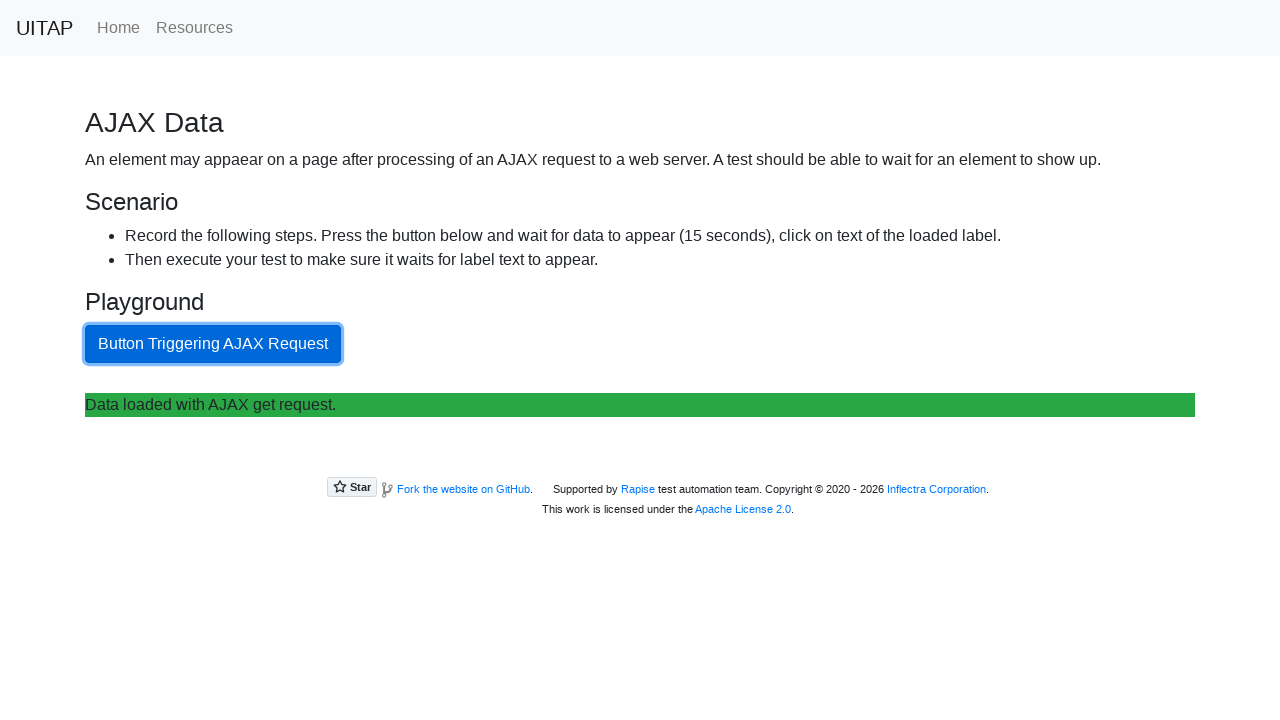

Content container became visible after AJAX request completed
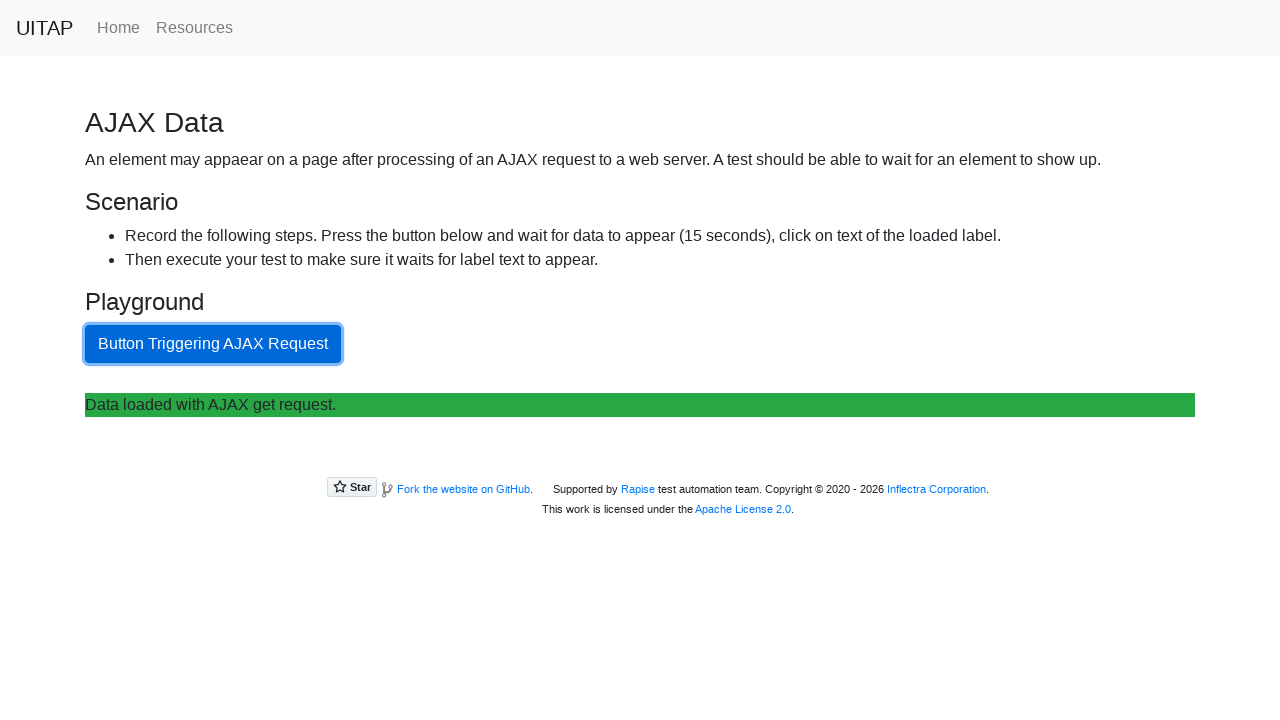

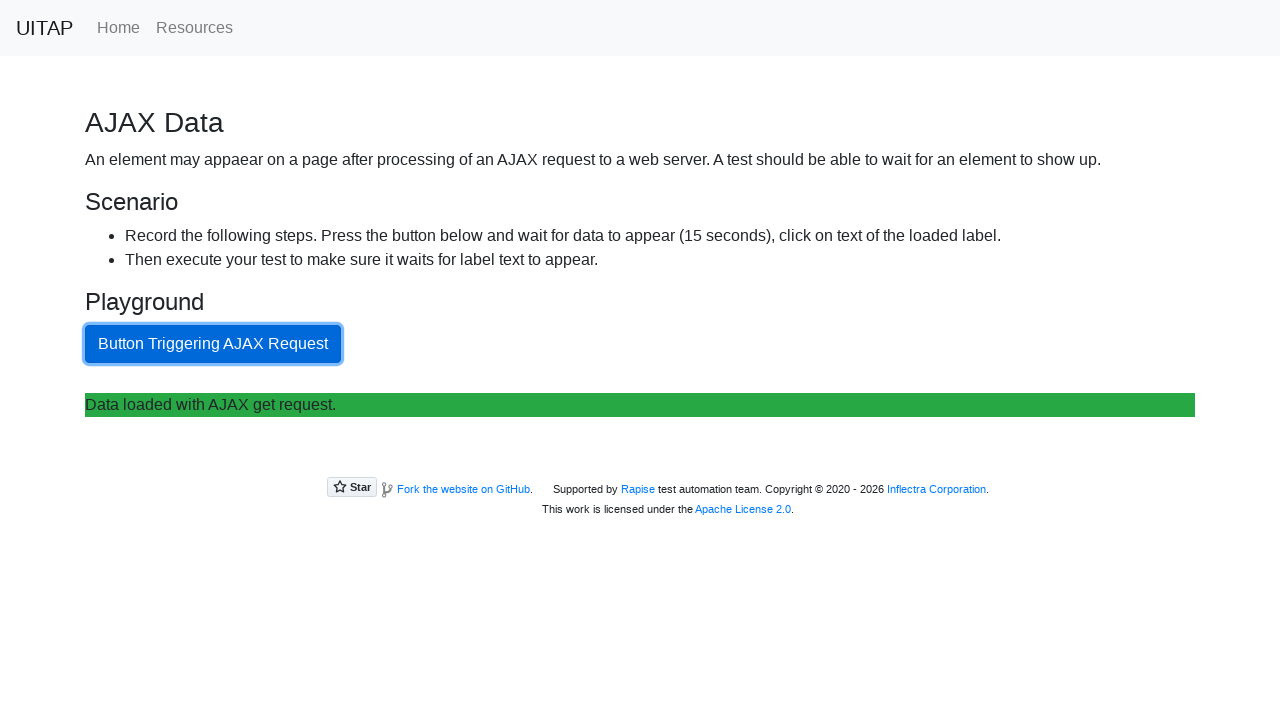